Tests image loading verification on a website by navigating to the homepage and blog page, waiting for images to load, and verifying that images have loaded correctly by checking their natural dimensions.

Starting URL: https://test-studio-firebase.vercel.app

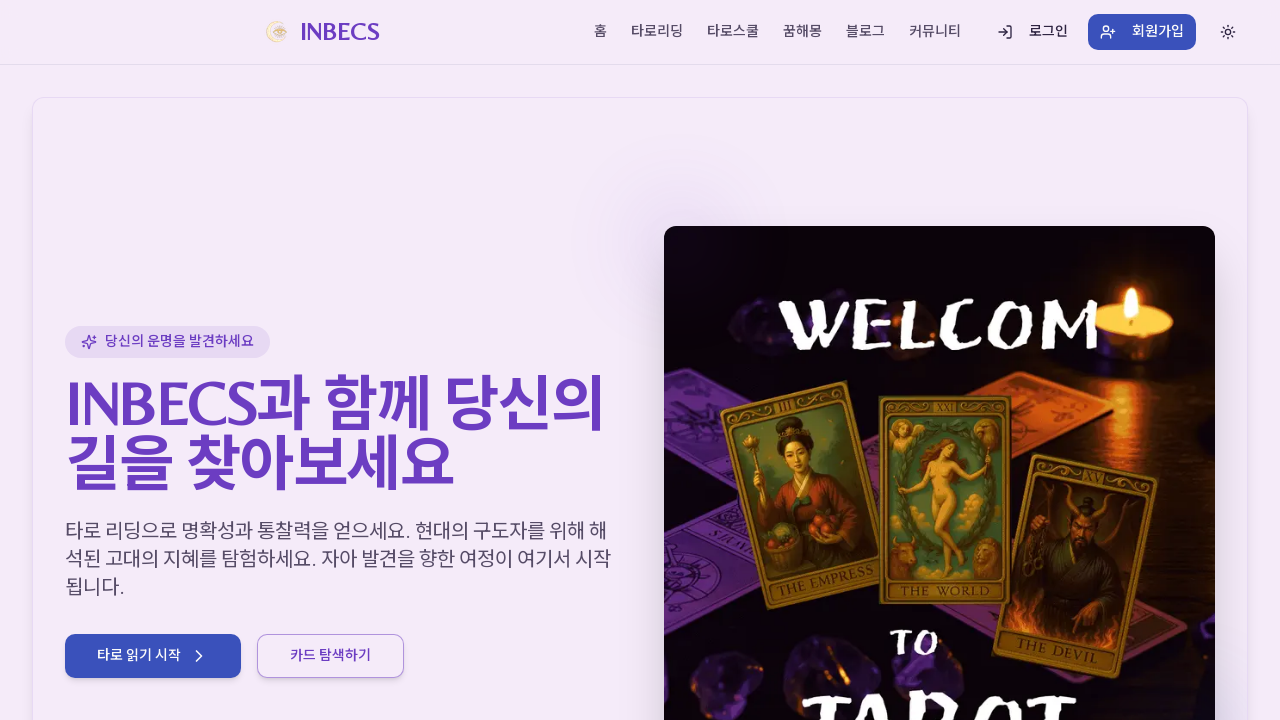

Waited for homepage network idle state
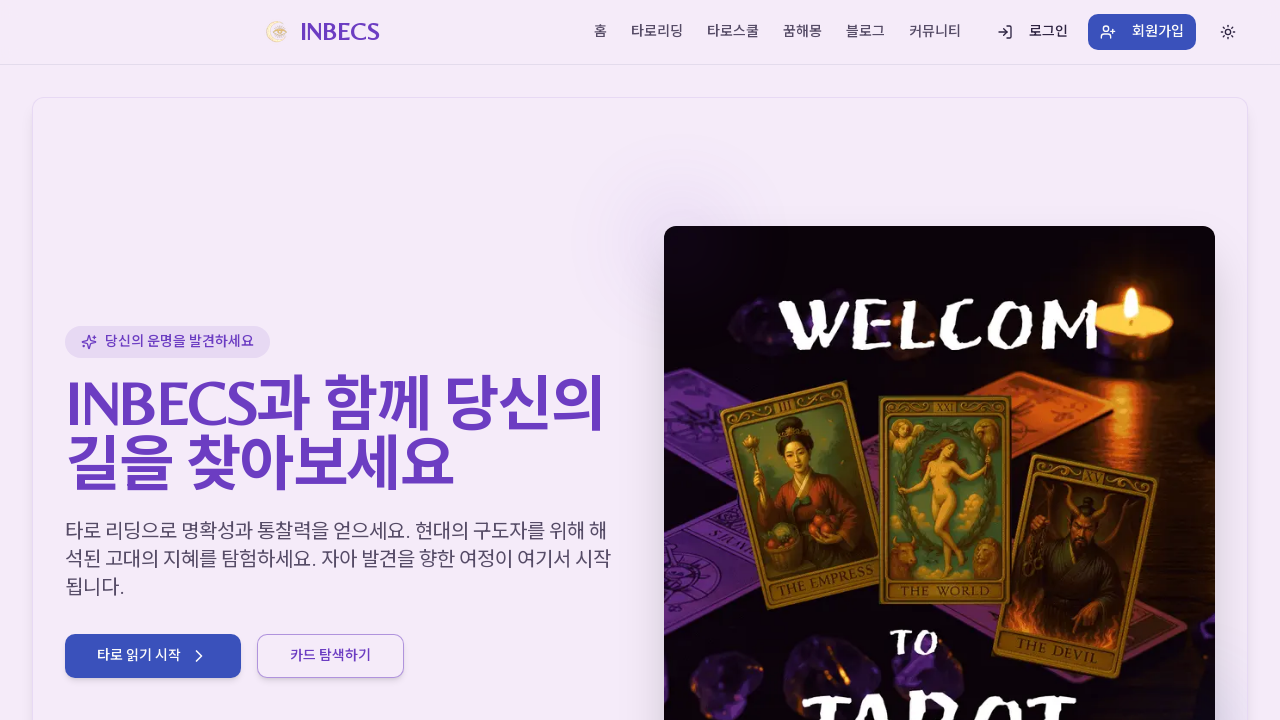

Waited 3 seconds for images to fully render on homepage
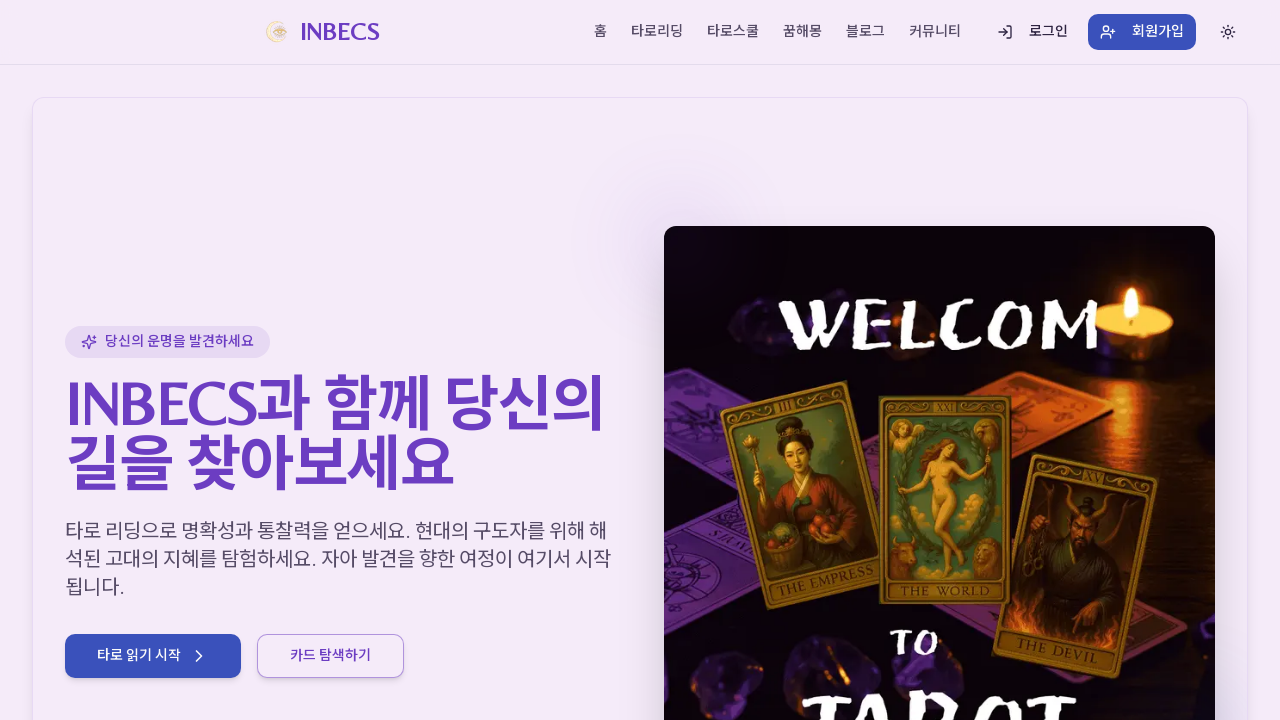

Found 6 images on homepage
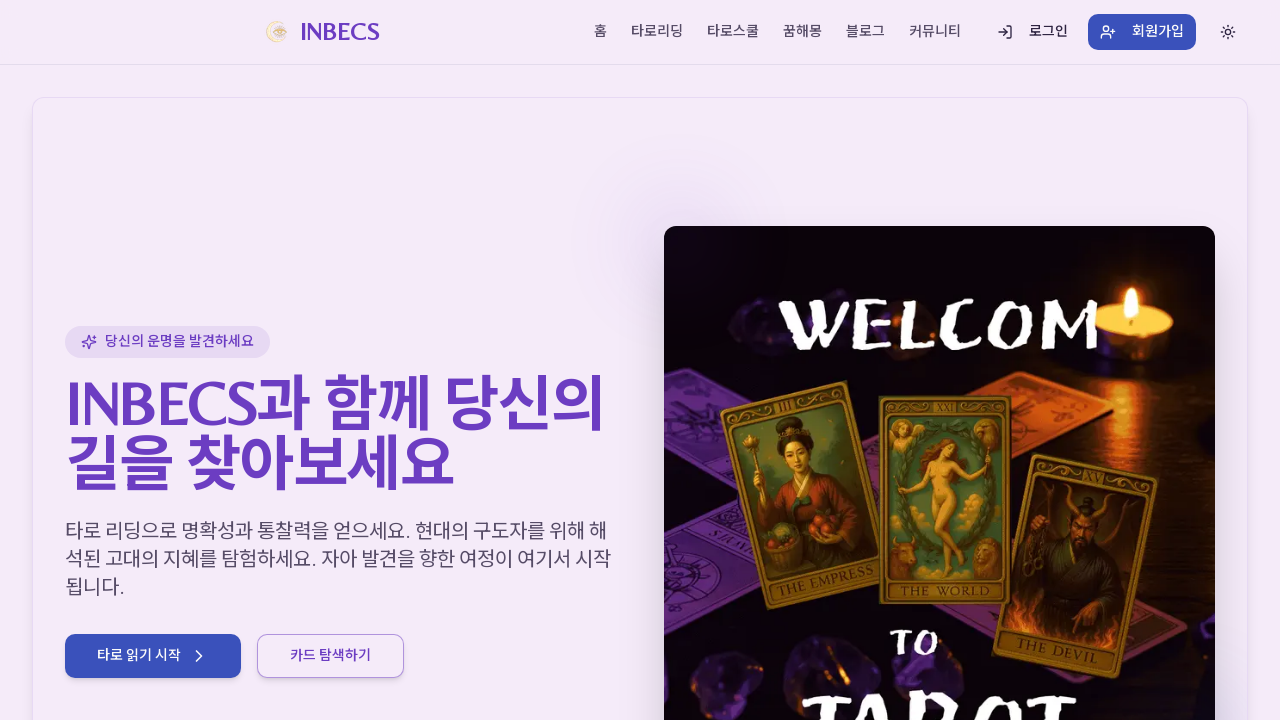

Verified homepage image is loaded by checking complete property
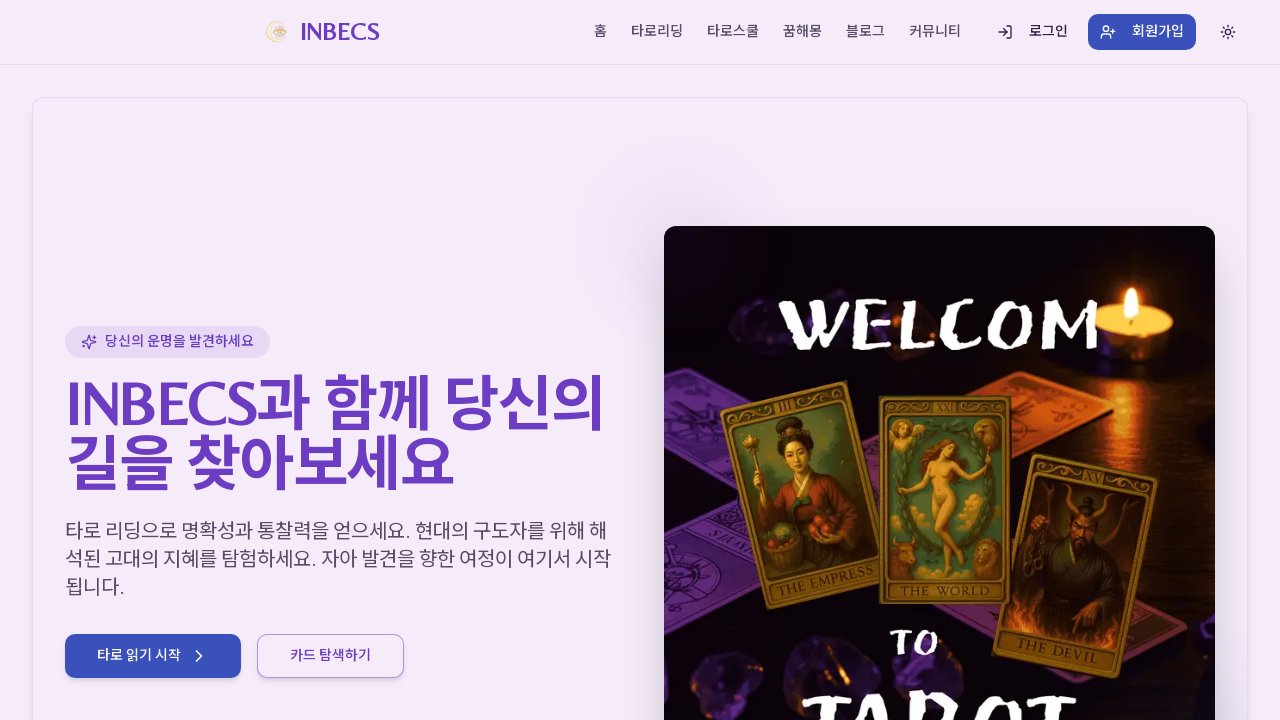

Verified homepage image is loaded by checking complete property
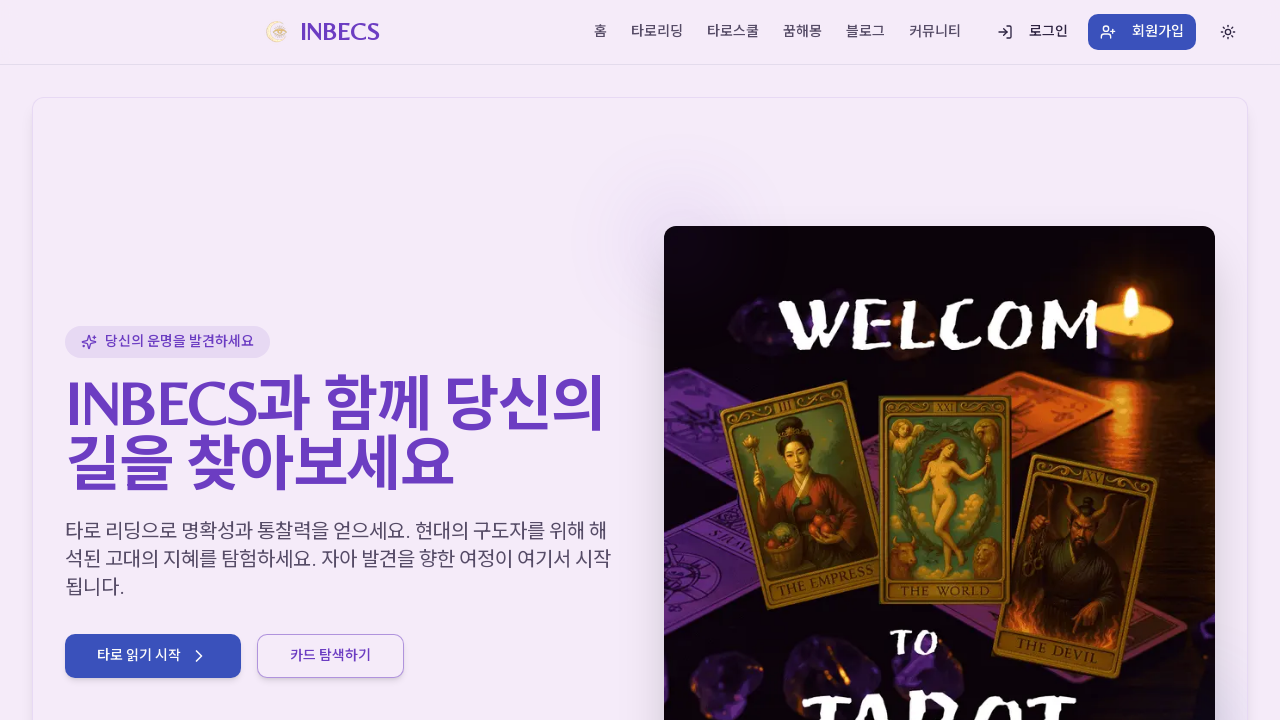

Verified homepage image is loaded by checking complete property
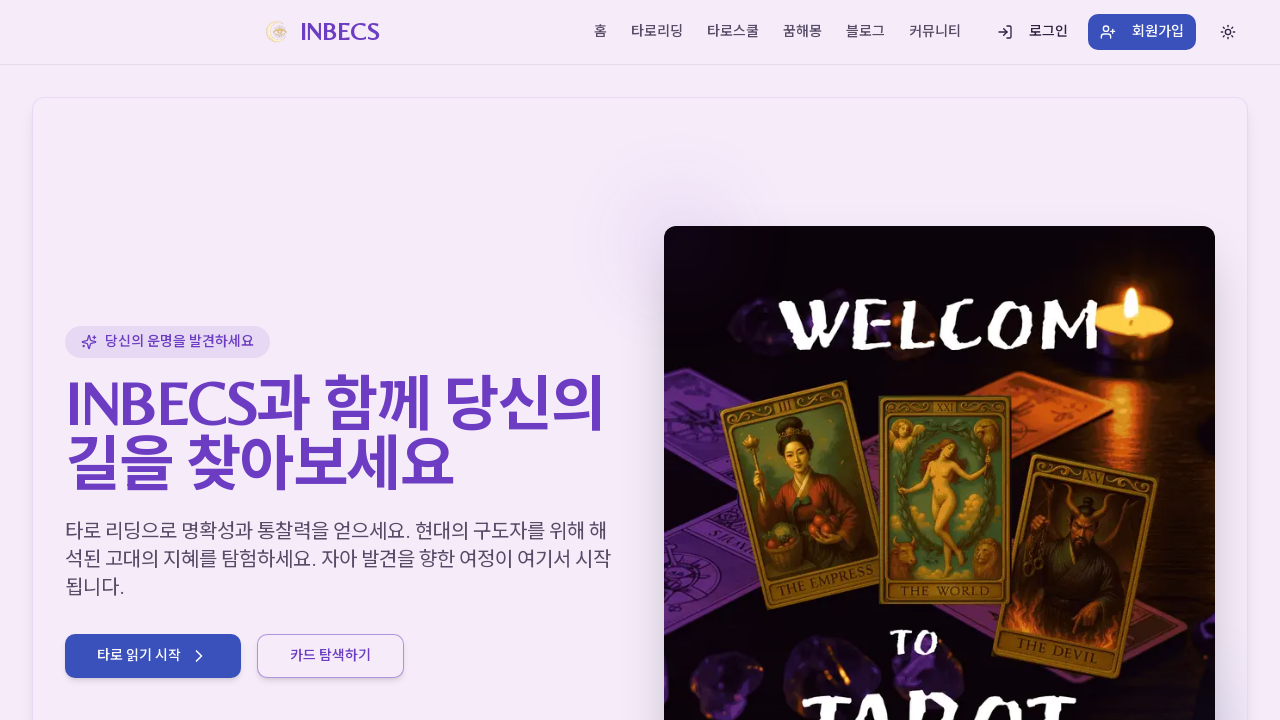

Verified homepage image is loaded by checking complete property
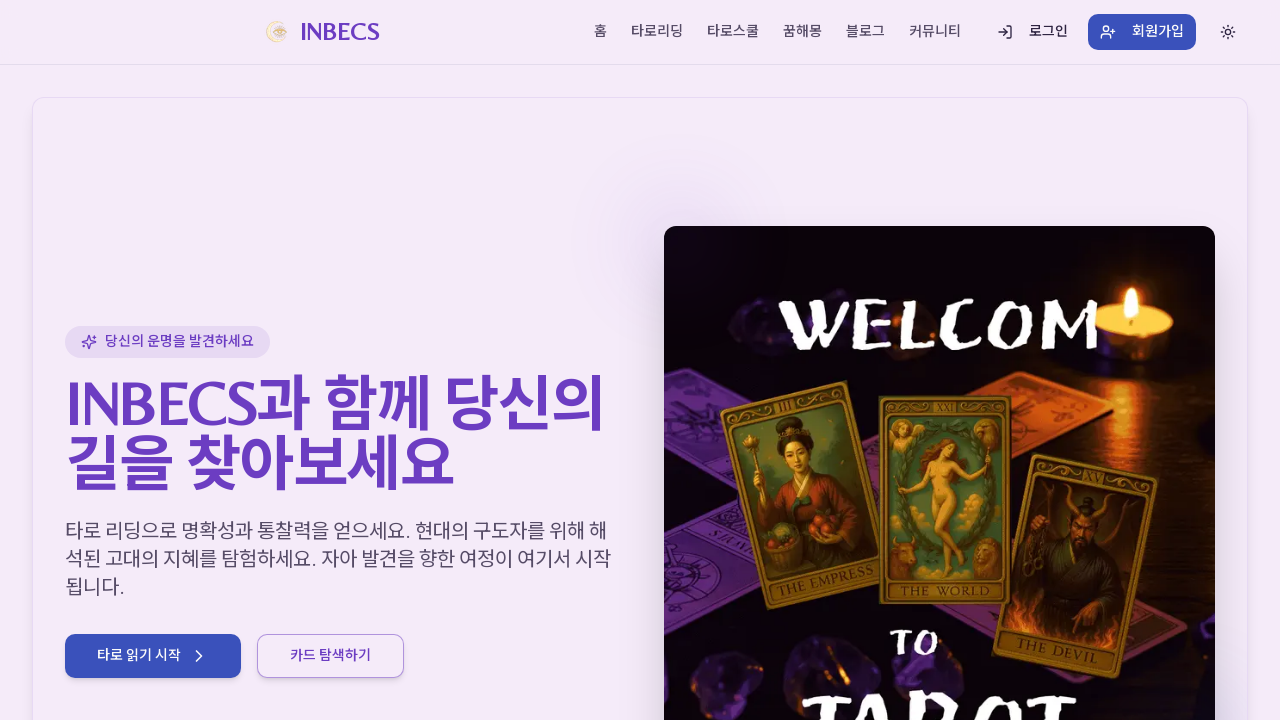

Verified homepage image is loaded by checking complete property
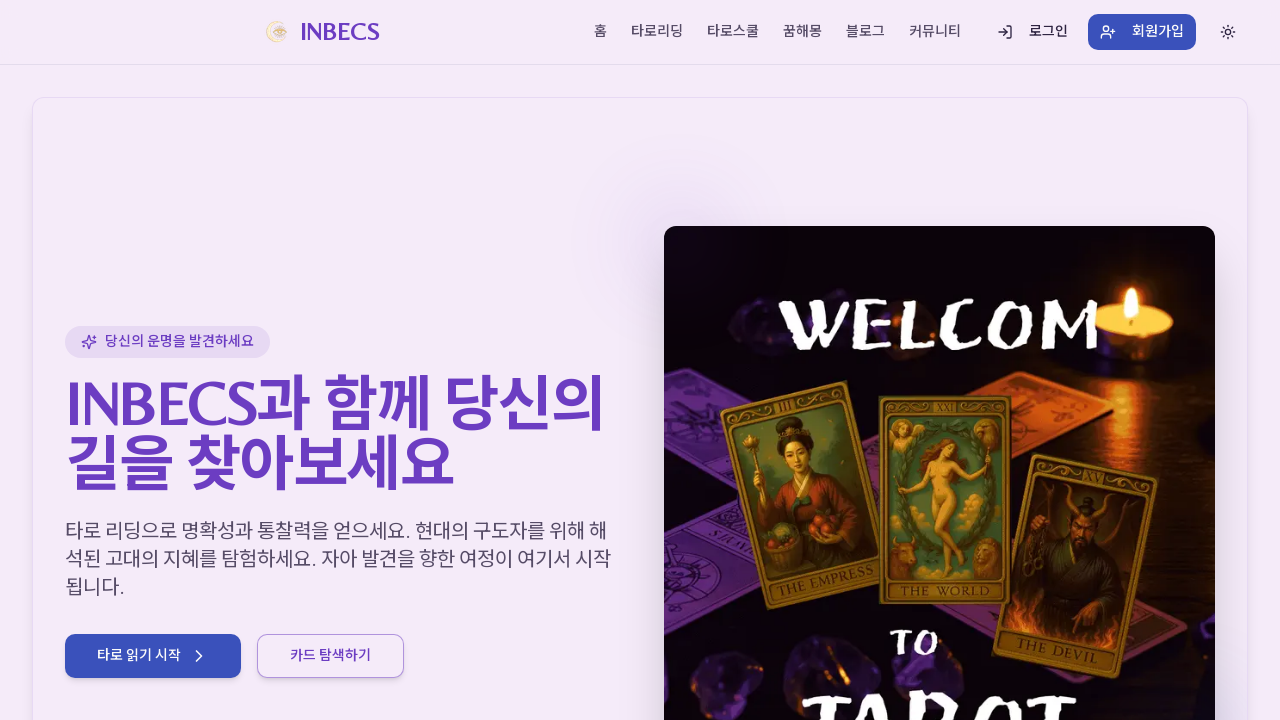

Verified homepage image is loaded by checking complete property
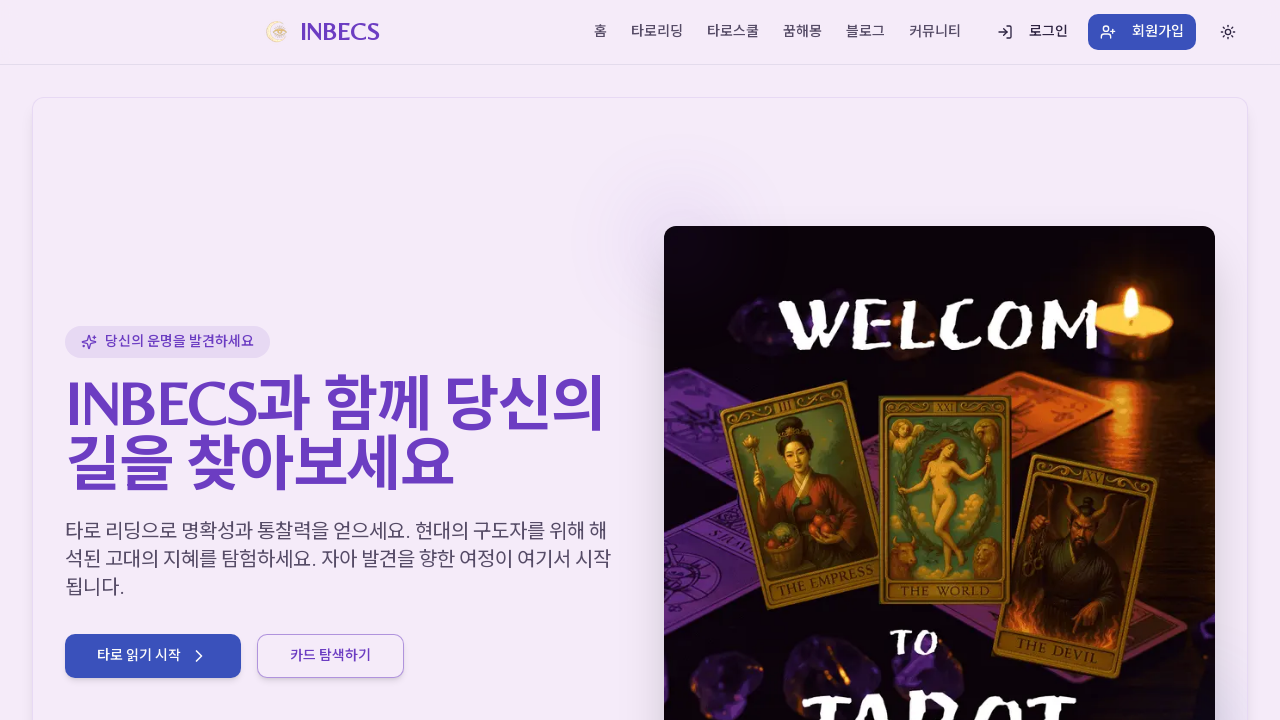

Navigated to blog page
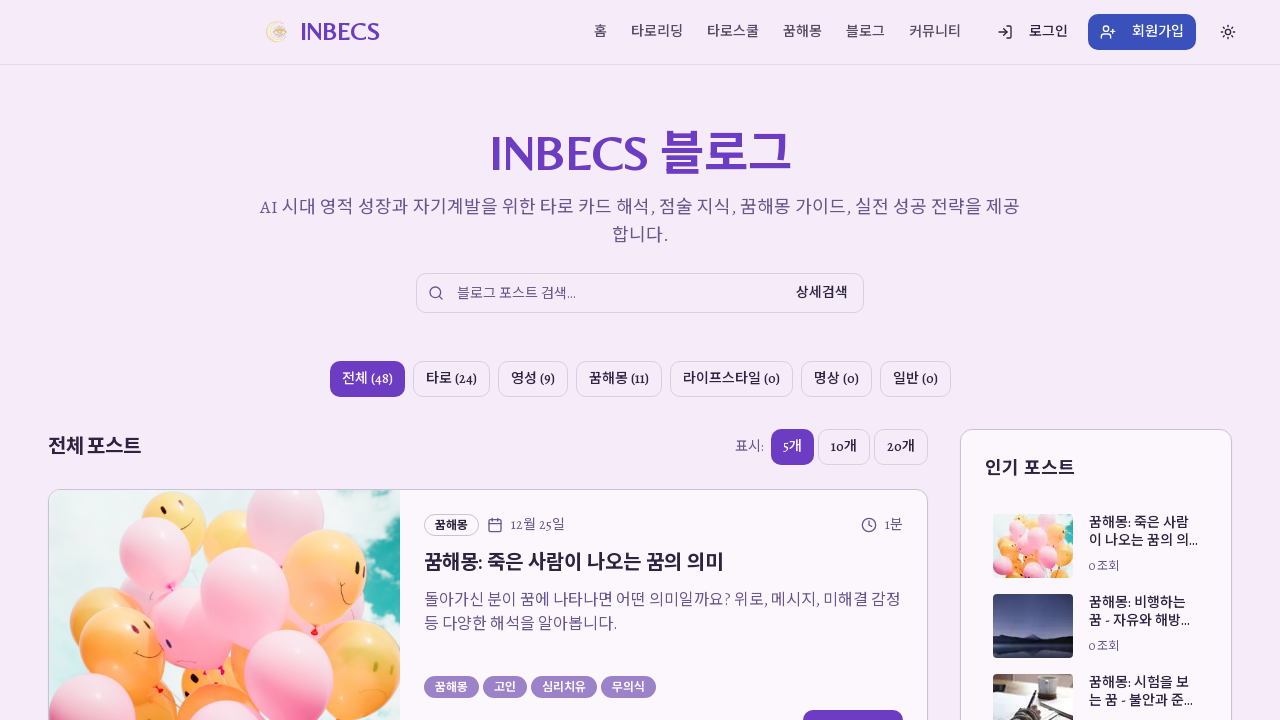

Waited for blog page network idle state
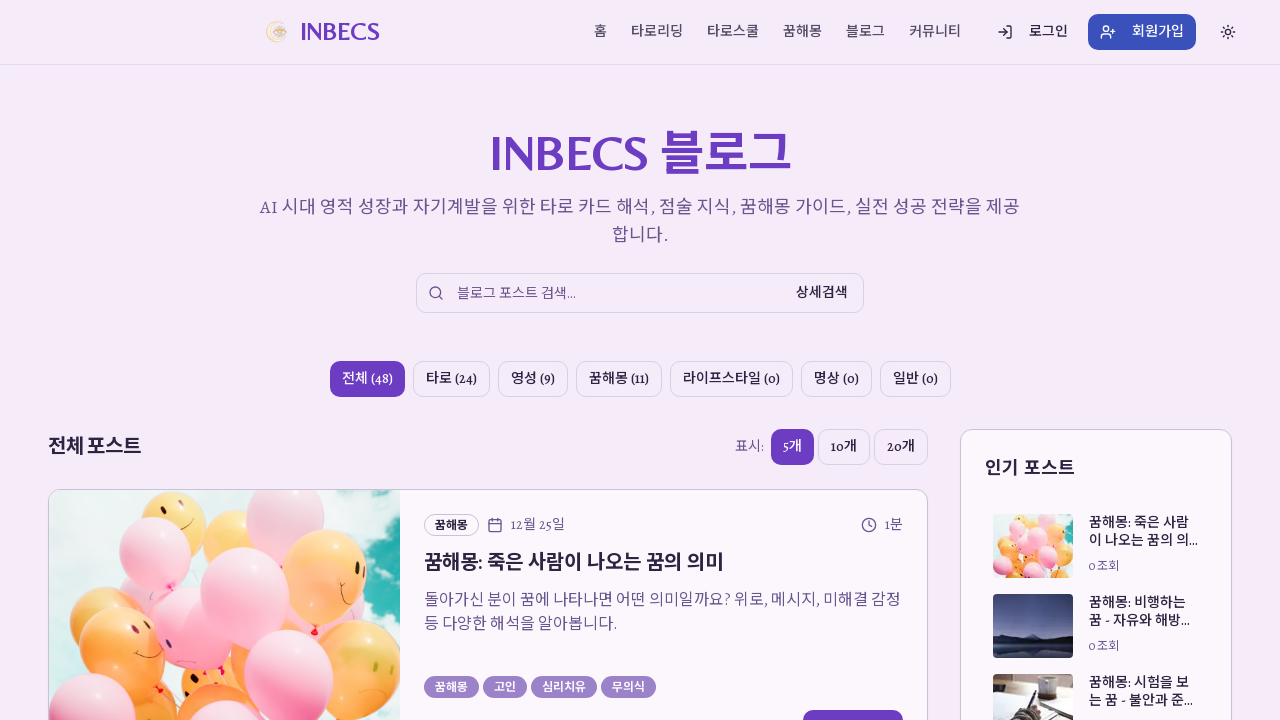

Waited 3 seconds for images to fully render on blog page
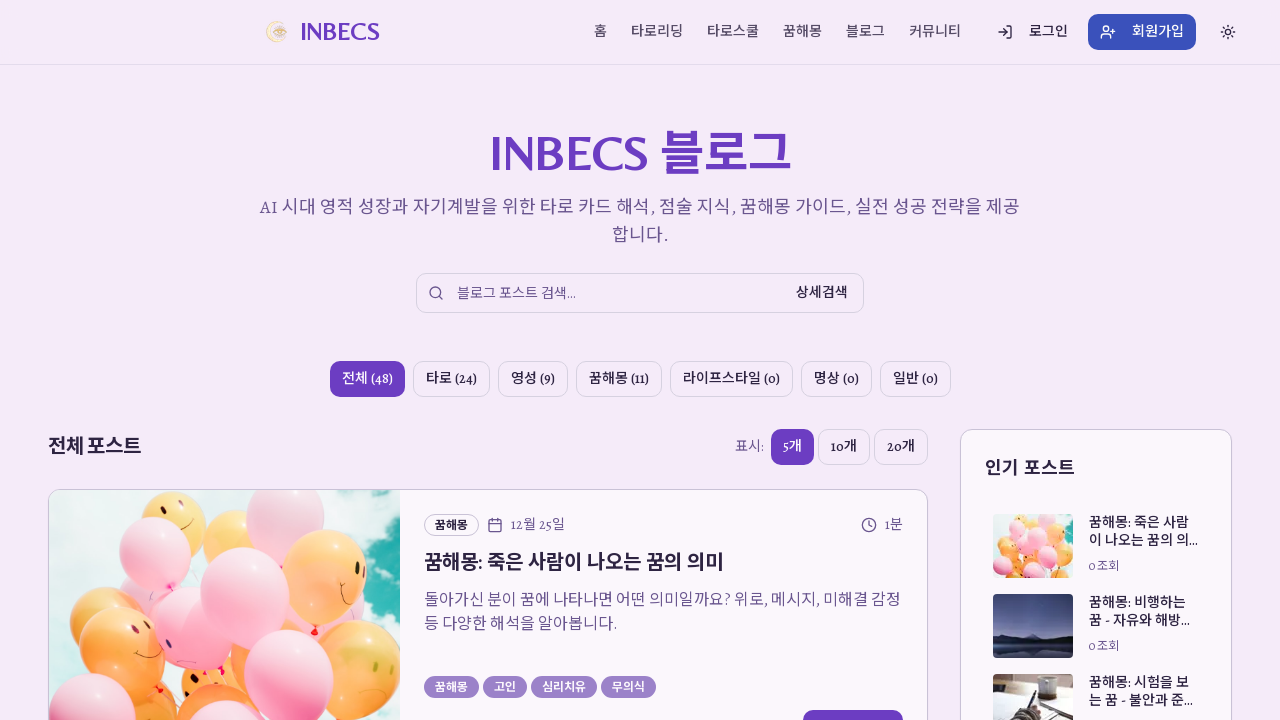

Found 11 images on blog page
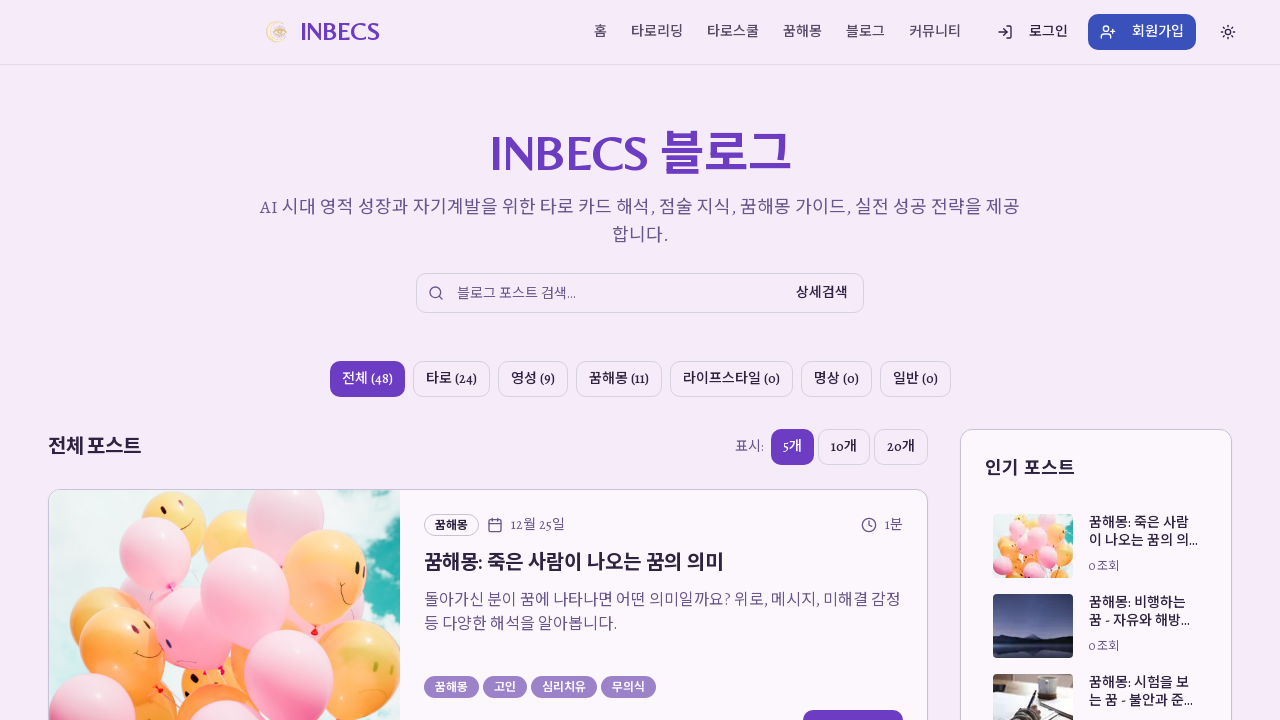

Verified blog image is loaded by checking complete property
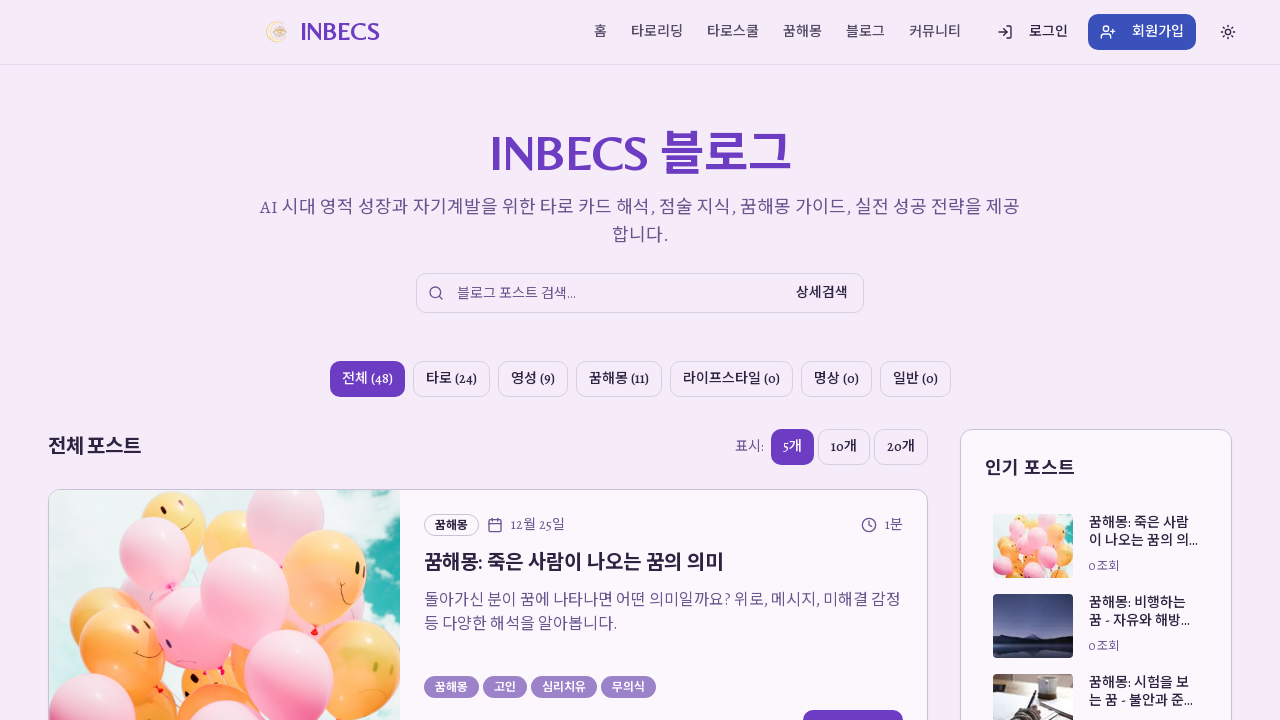

Verified blog image is loaded by checking complete property
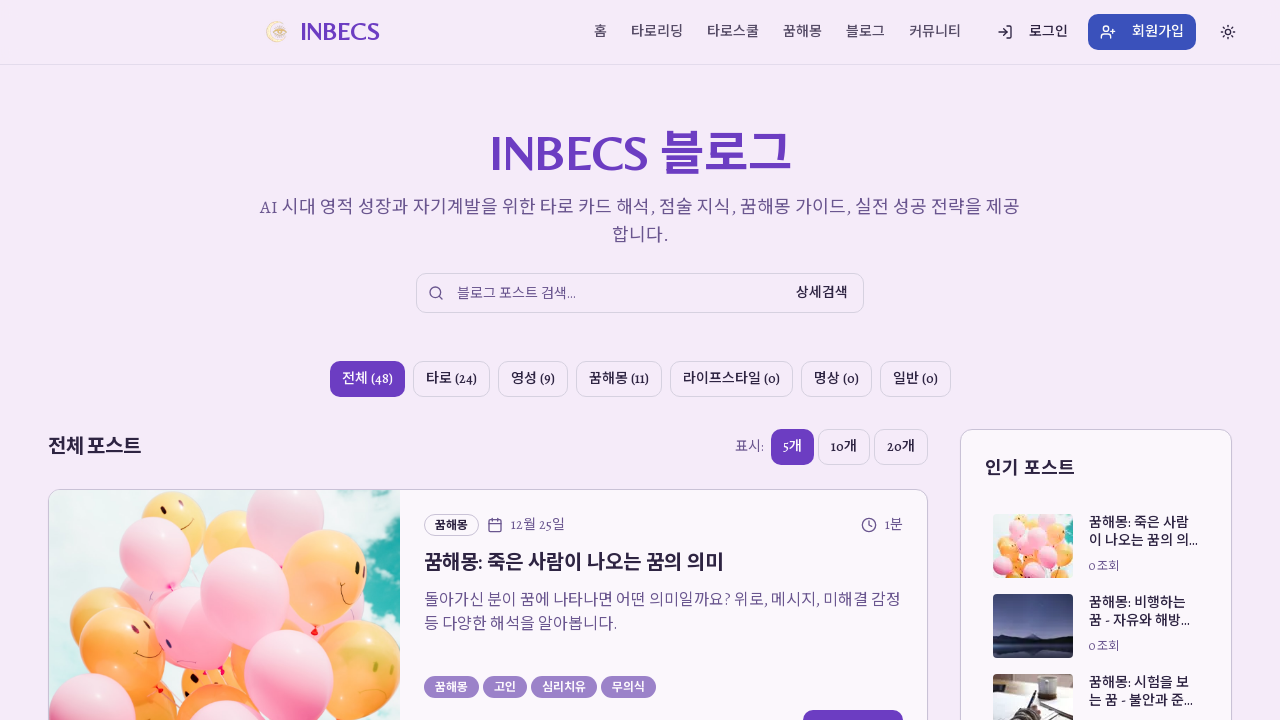

Verified blog image is loaded by checking complete property
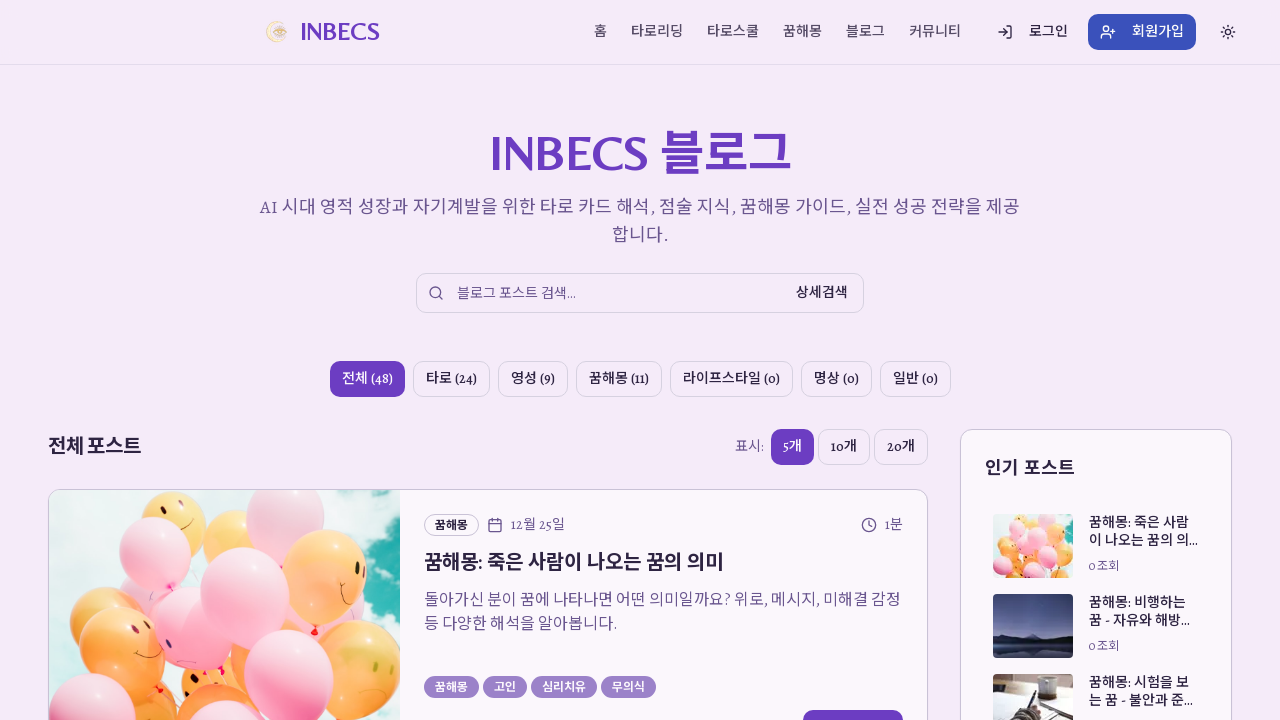

Verified blog image is loaded by checking complete property
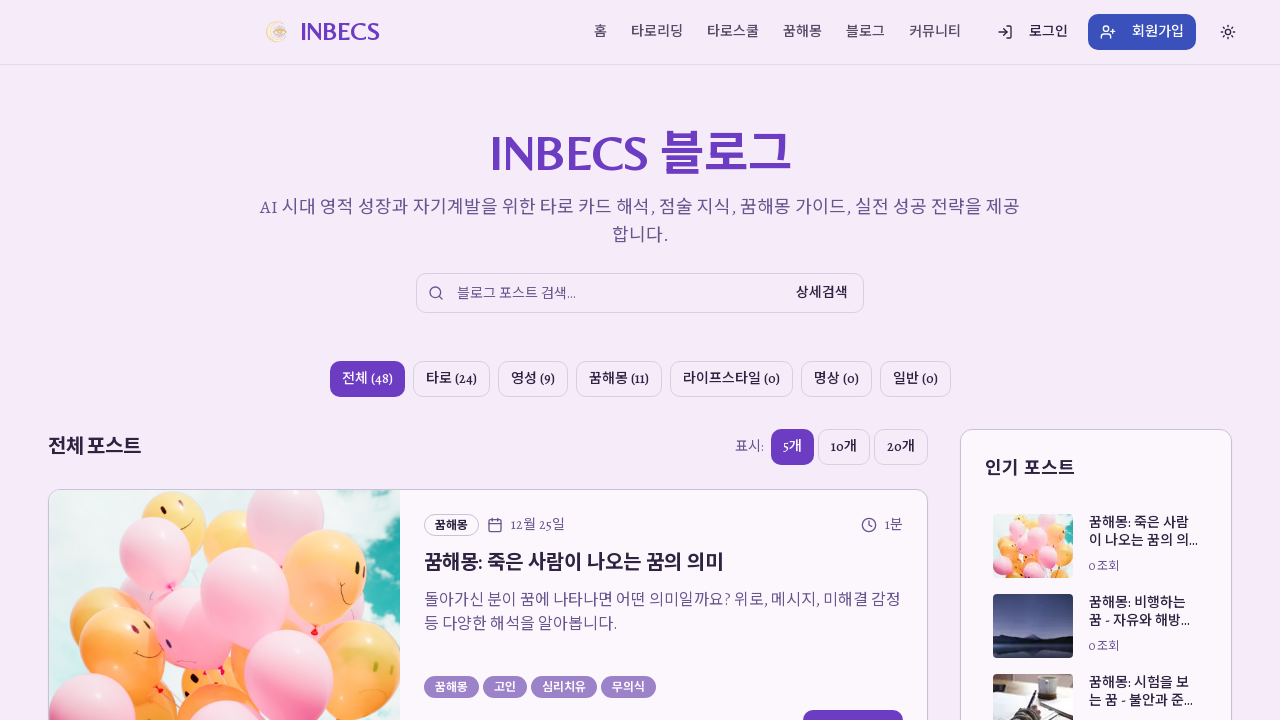

Verified blog image is loaded by checking complete property
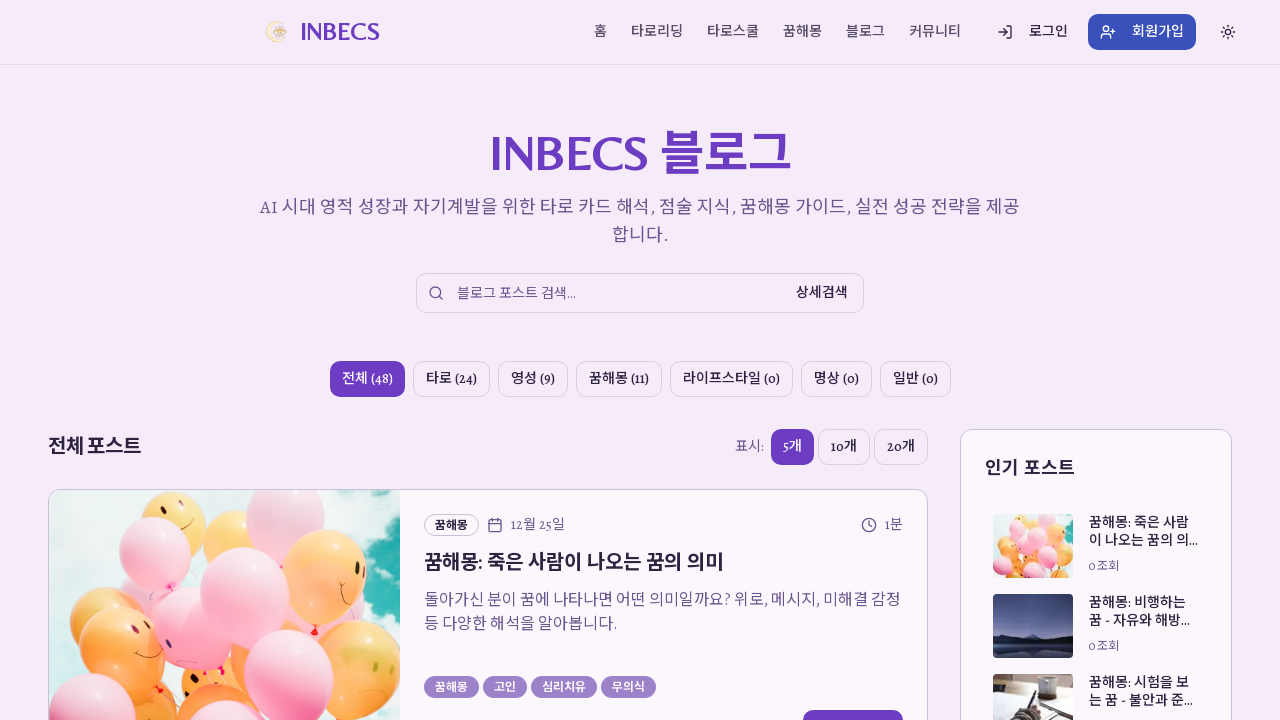

Verified blog image is loaded by checking complete property
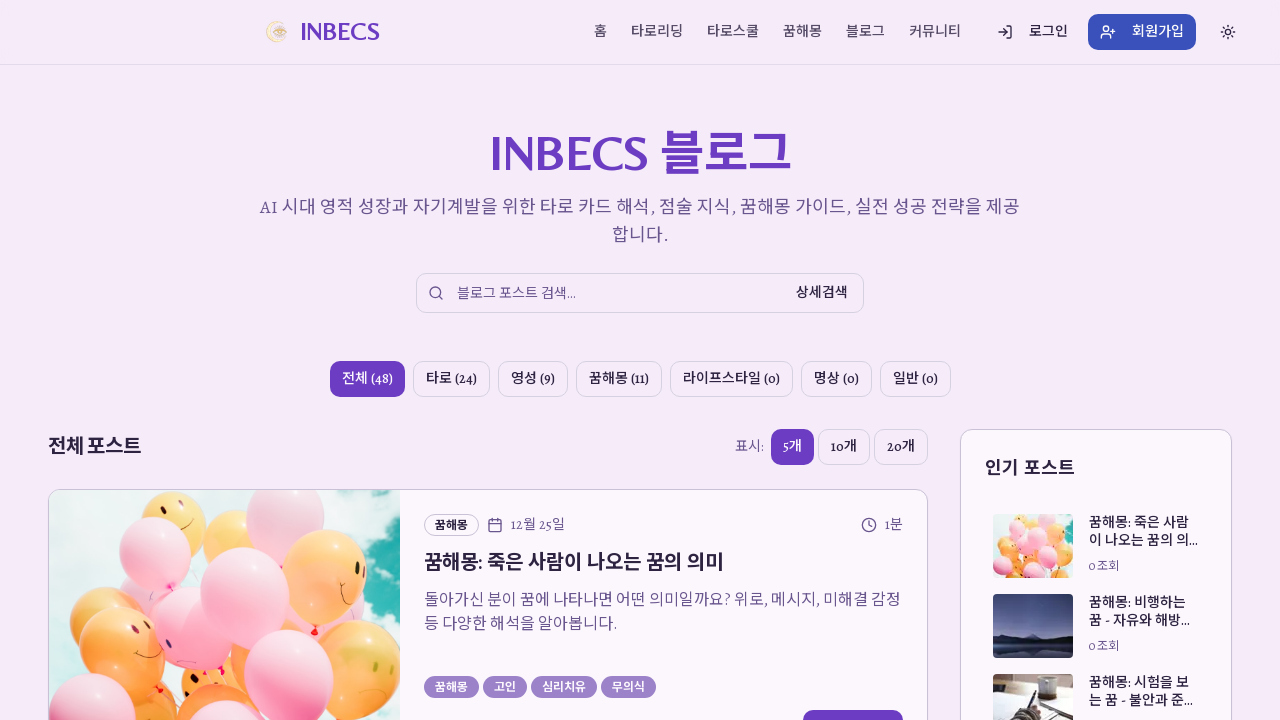

Verified blog image is loaded by checking complete property
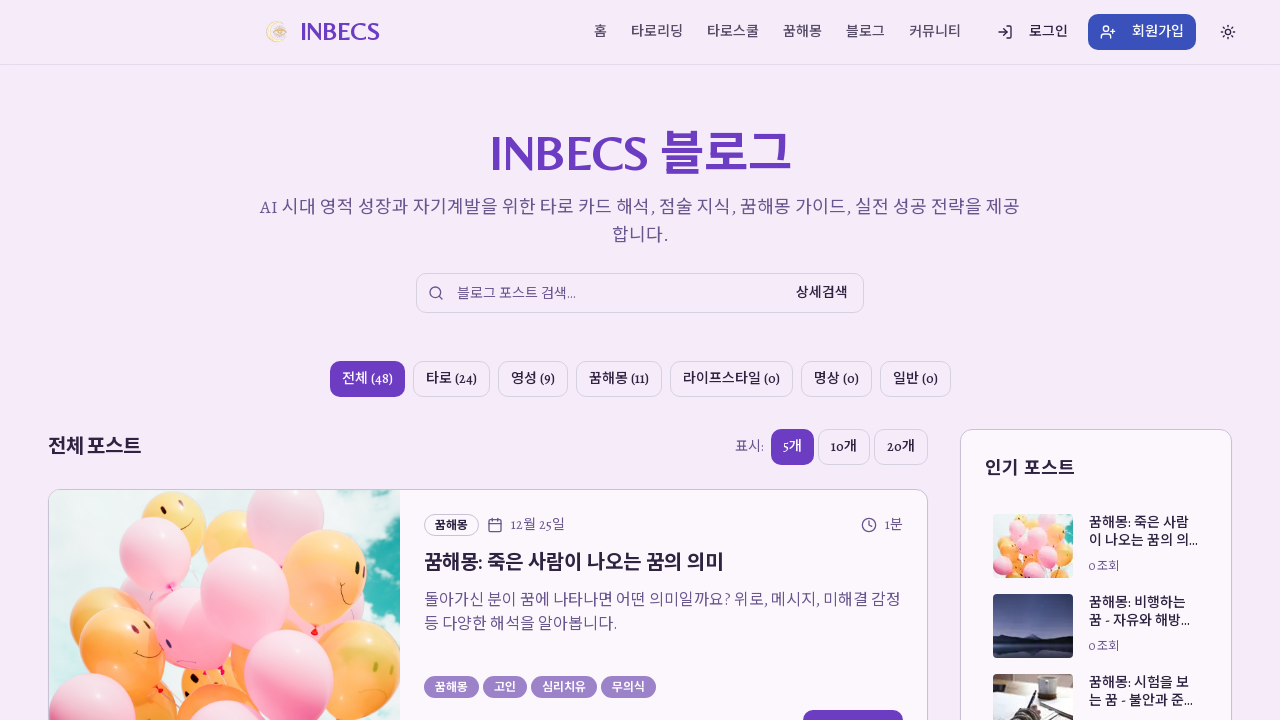

Verified blog image is loaded by checking complete property
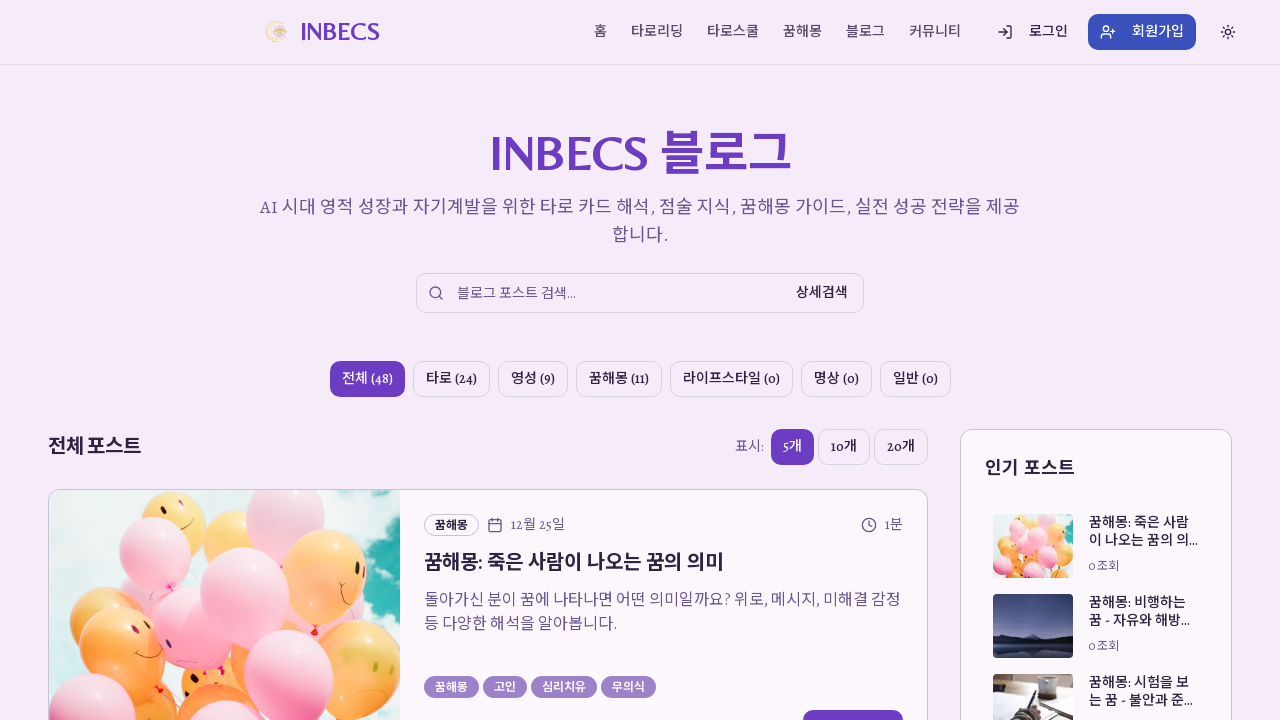

Verified blog image is loaded by checking complete property
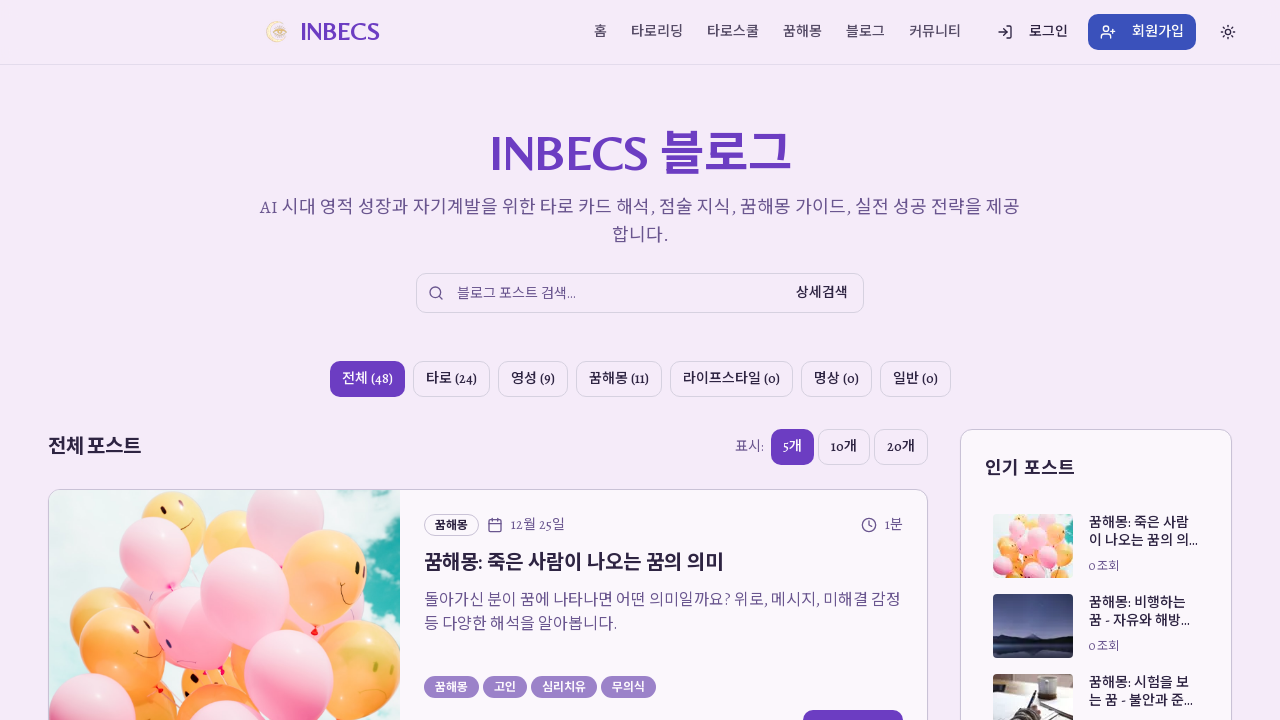

Verified blog image is loaded by checking complete property
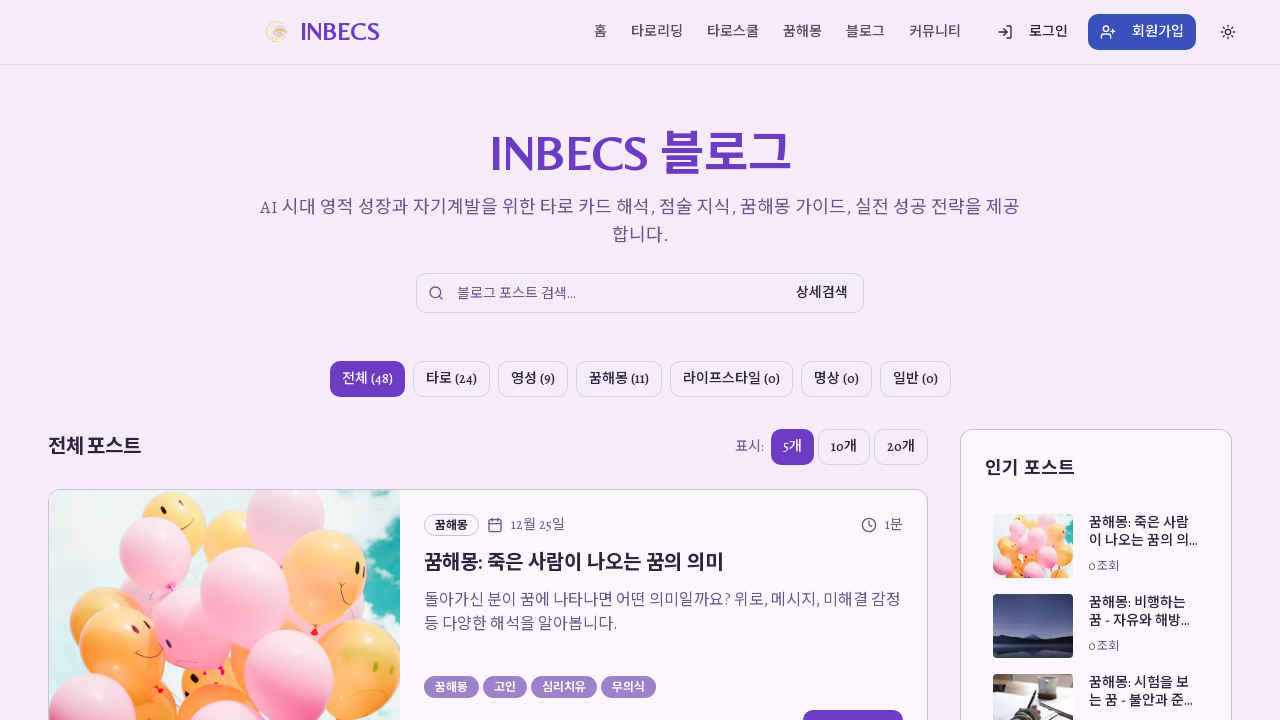

Verified blog image is loaded by checking complete property
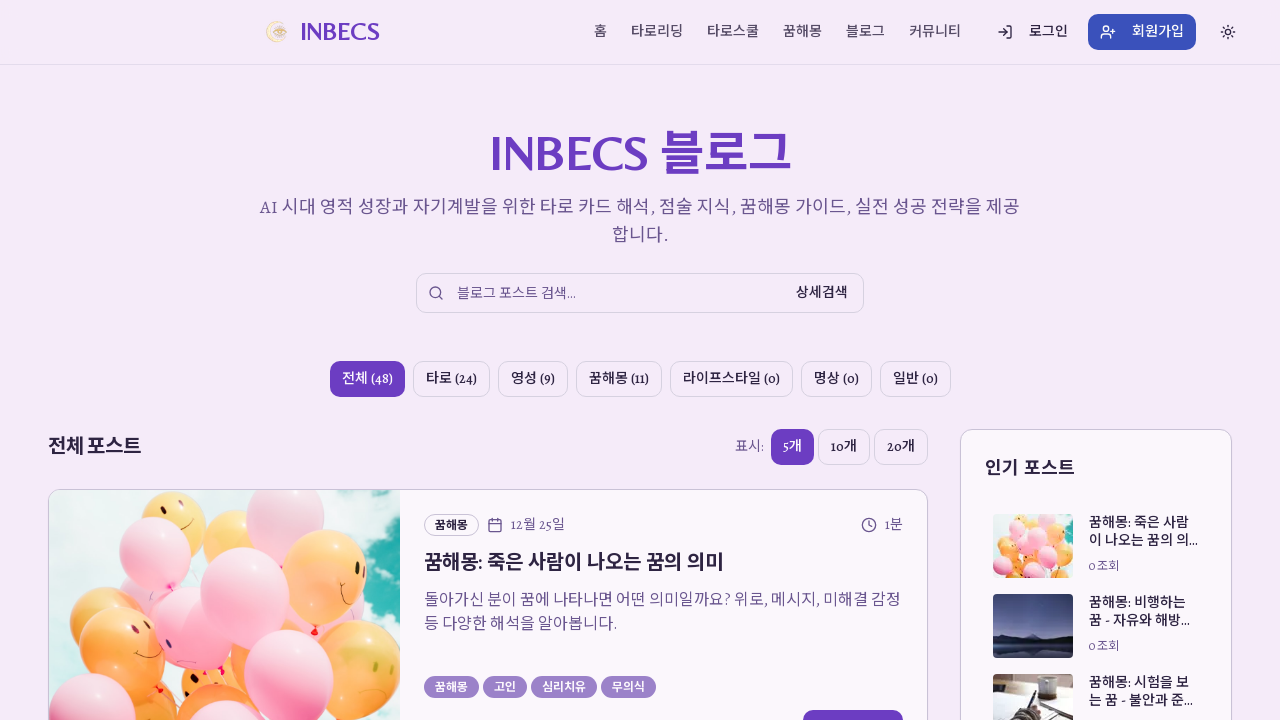

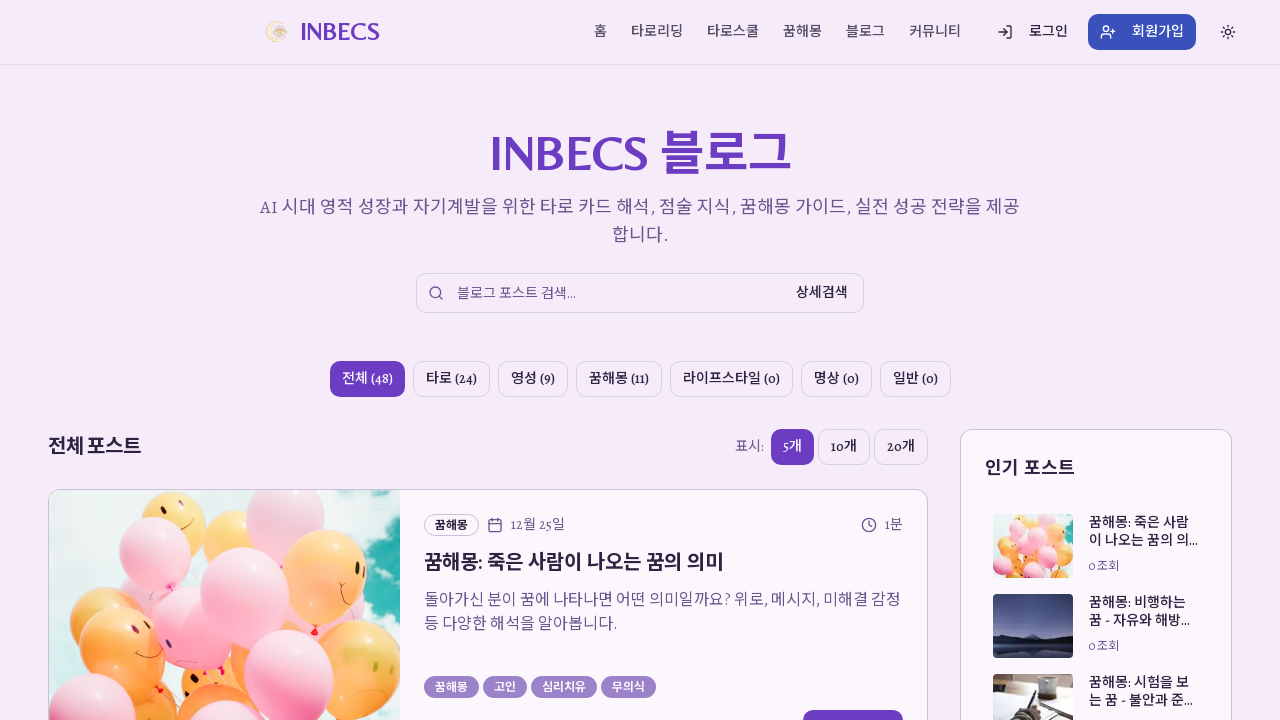